Tests the quote form submission with an invalid email format to verify email validation behavior.

Starting URL: https://www.pixlogix.com/get-a-quote/

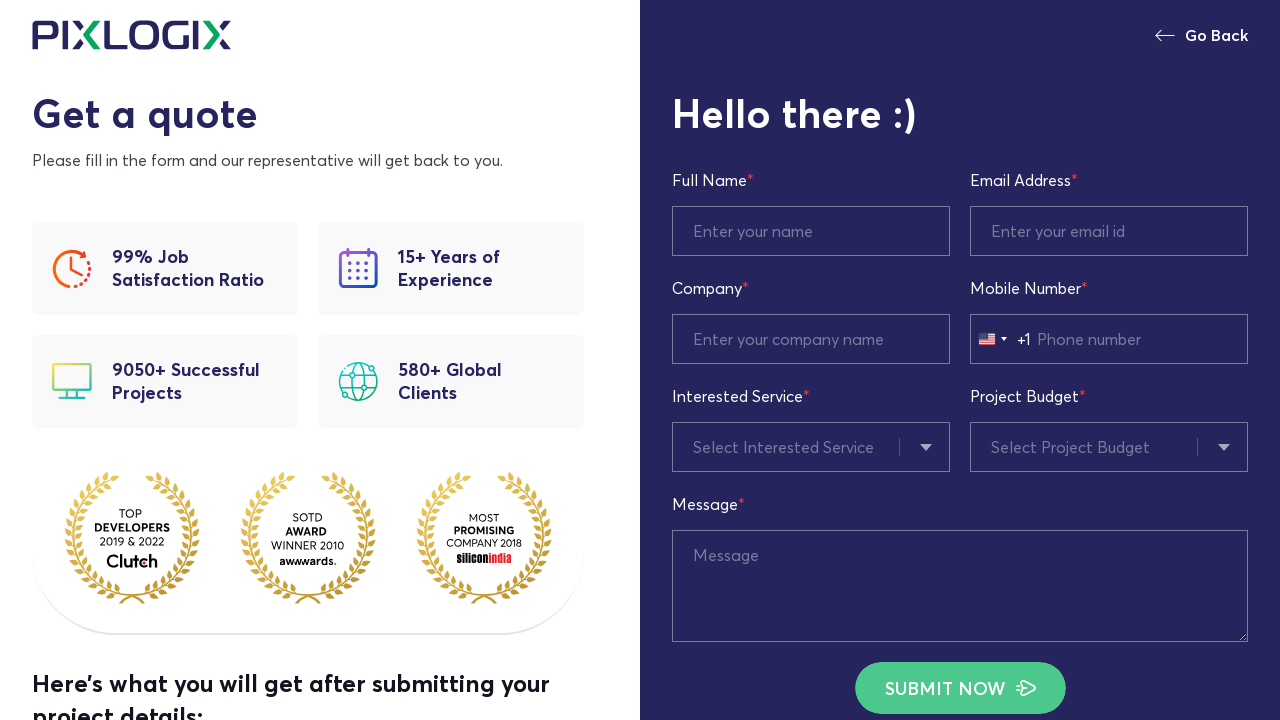

Filled first name field with 'Watson(harshad testing Qa)' on input#rq_first_name
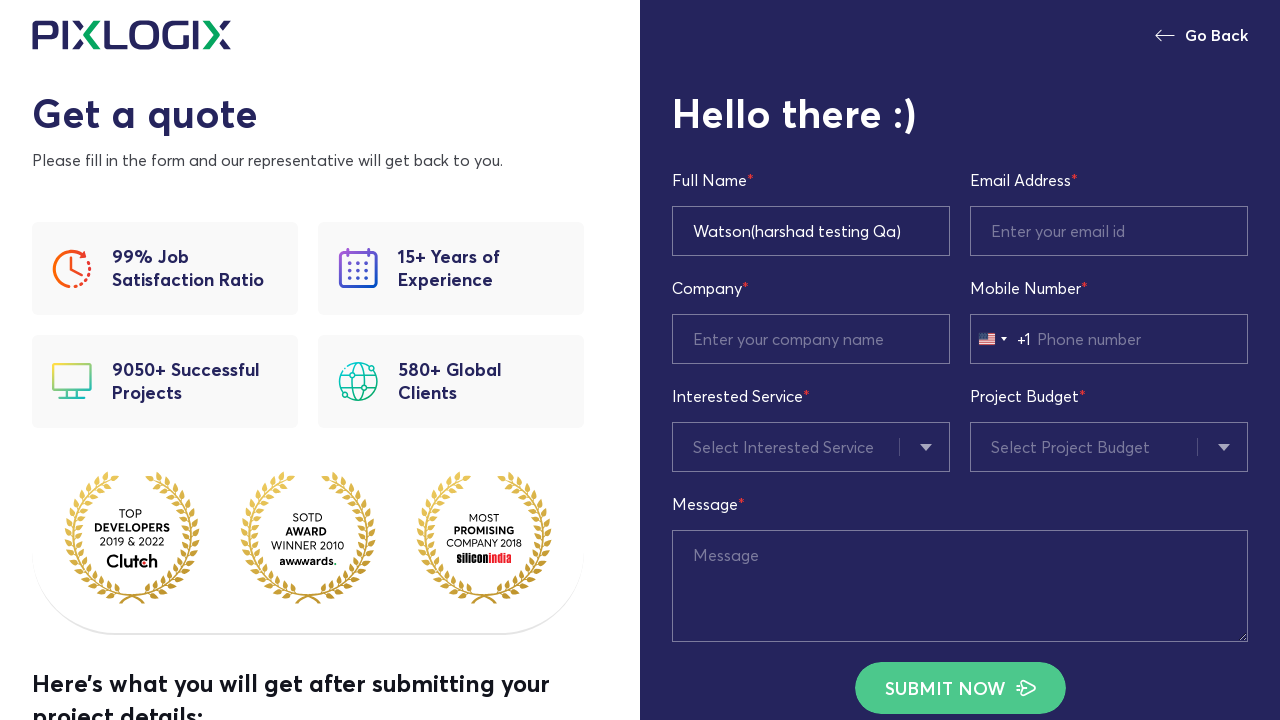

Filled email field with invalid format 'hfdsgdsf' on input#rq_email_address
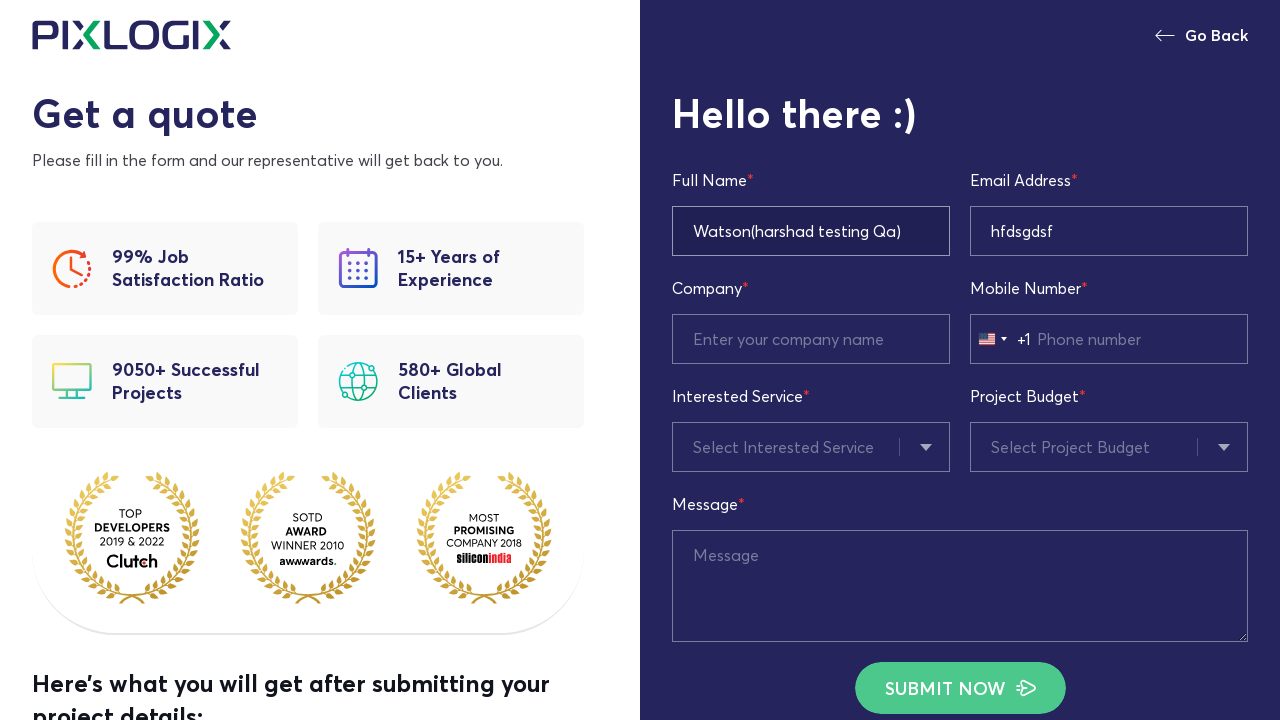

Filled company name field with 'pixlogix' on input#rq_compuny_name
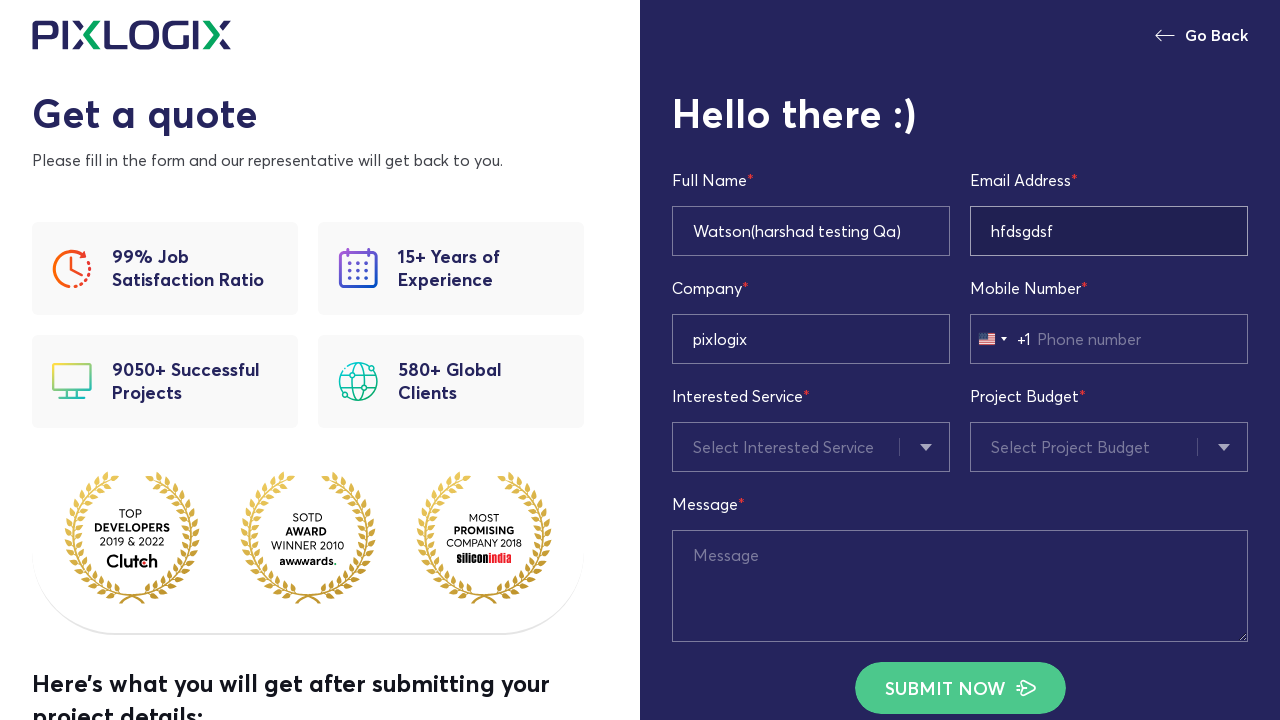

Filled message field with 'harshad automation testing' on textarea#rq_message
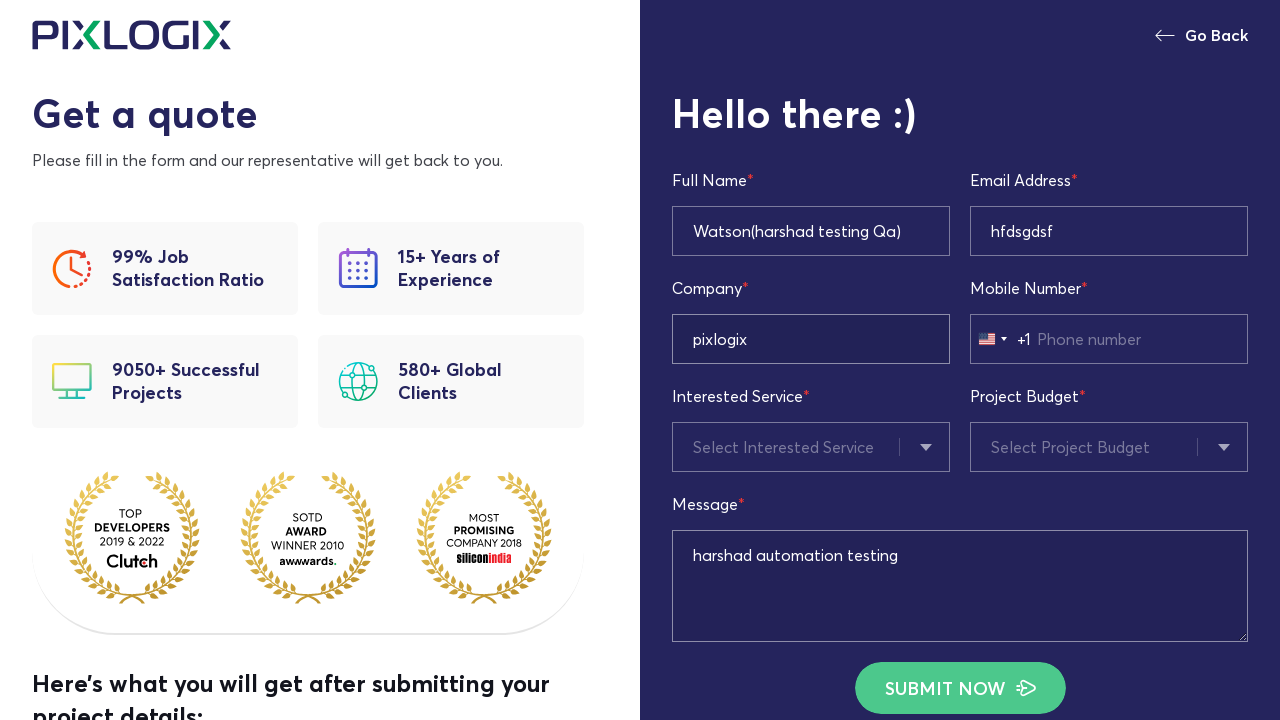

Filled phone number field with '08542385025' on input#mobile_code
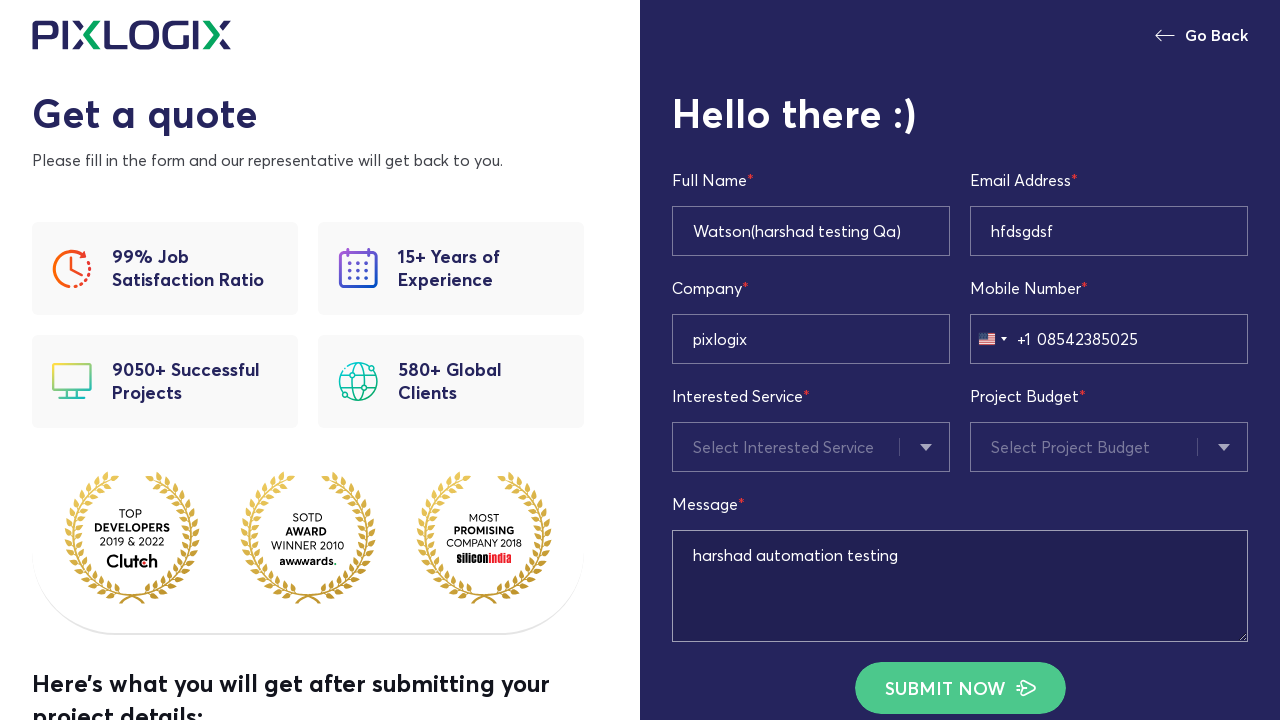

Selected 'SEO' from services dropdown on select#rq_services
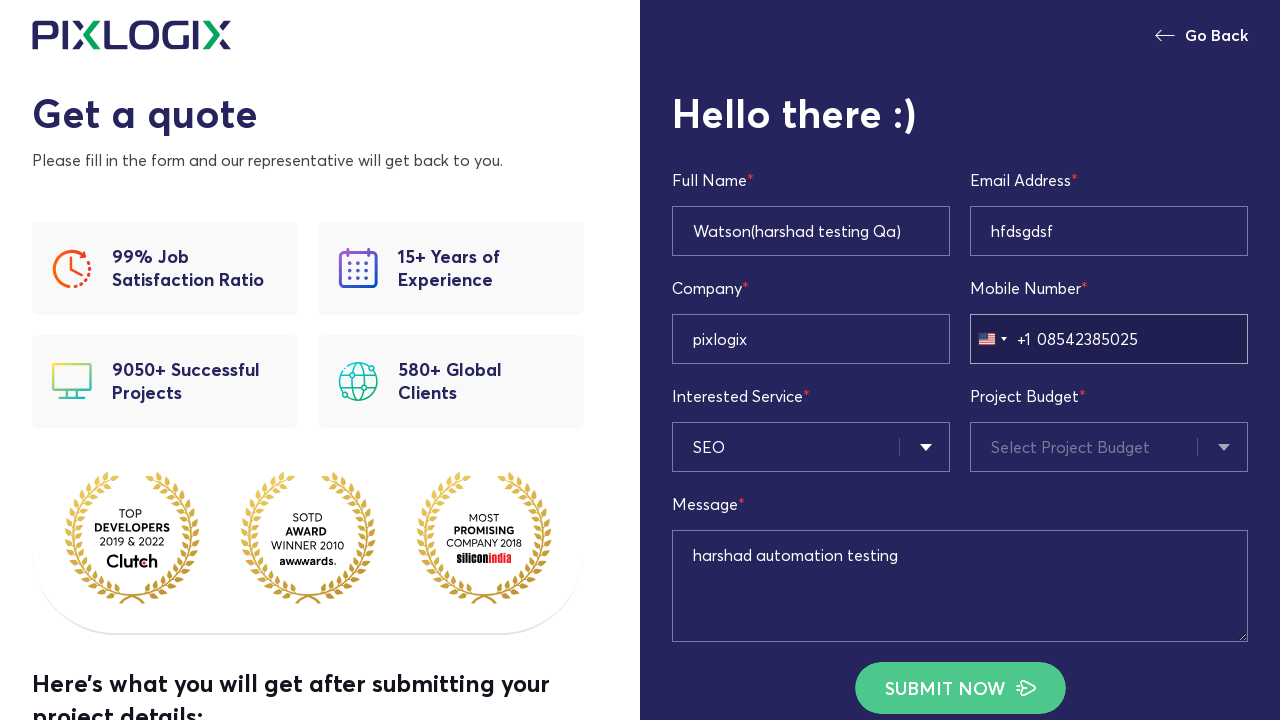

Selected 'Below $5k (in USD)' from project budget dropdown on select#rq_proj_budget
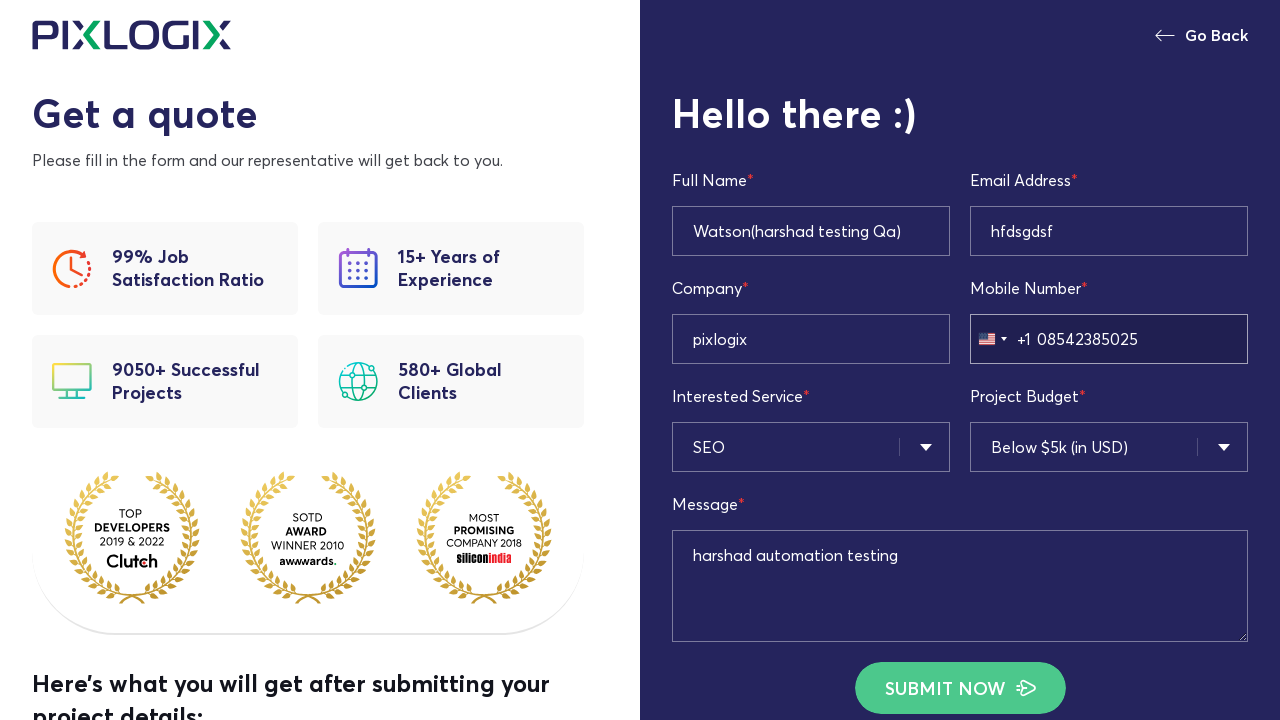

Clicked 'Submit Now' button to submit form with invalid email at (960, 688) on xpath=//span[normalize-space()='Submit Now']
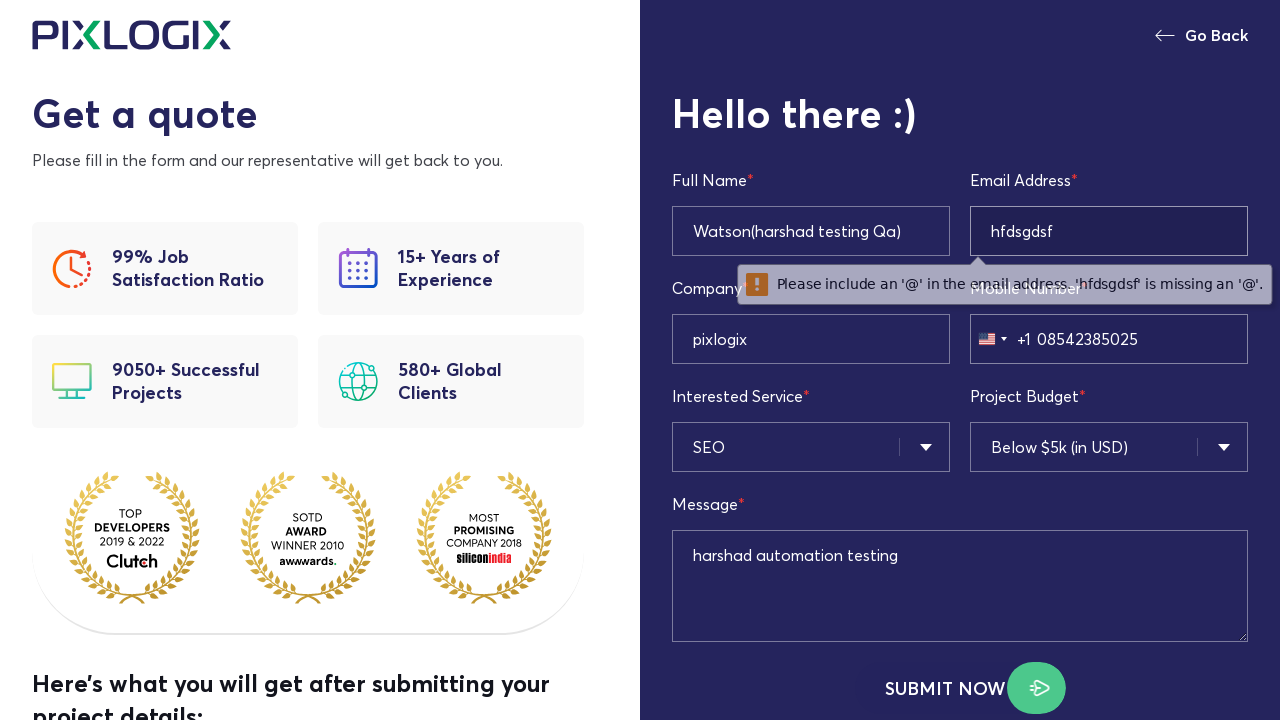

Waited 1000ms for email validation response
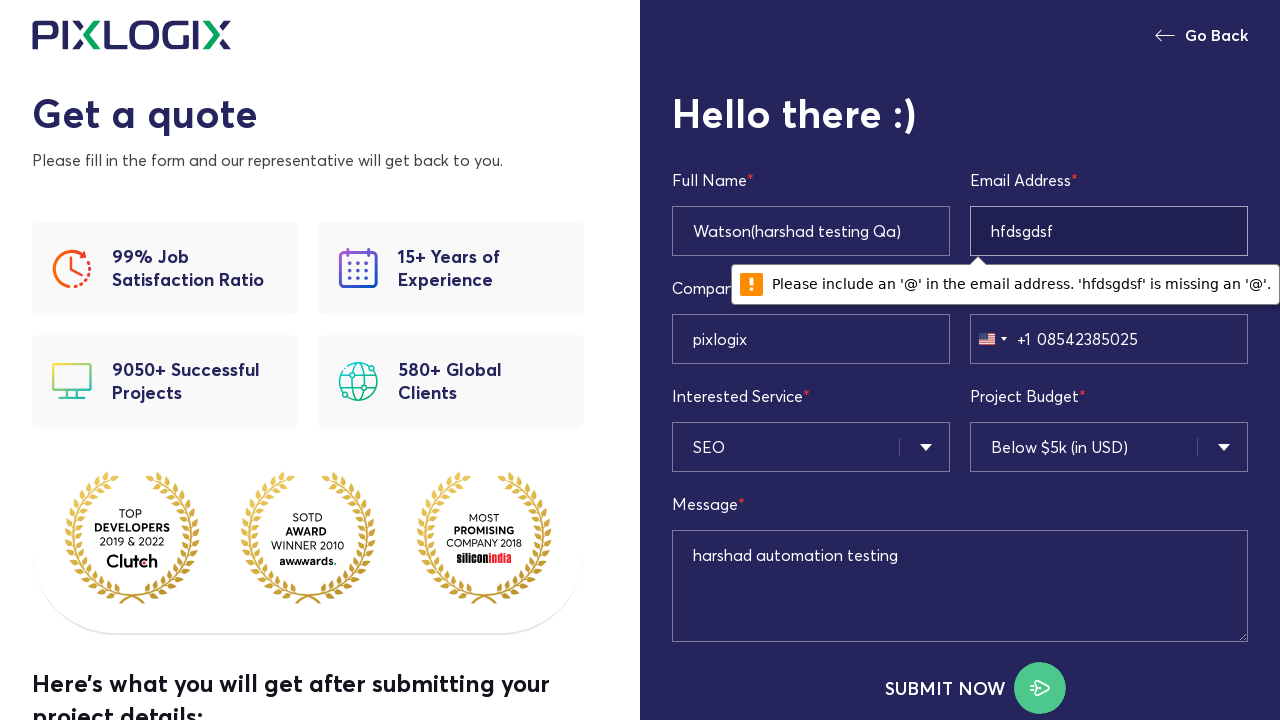

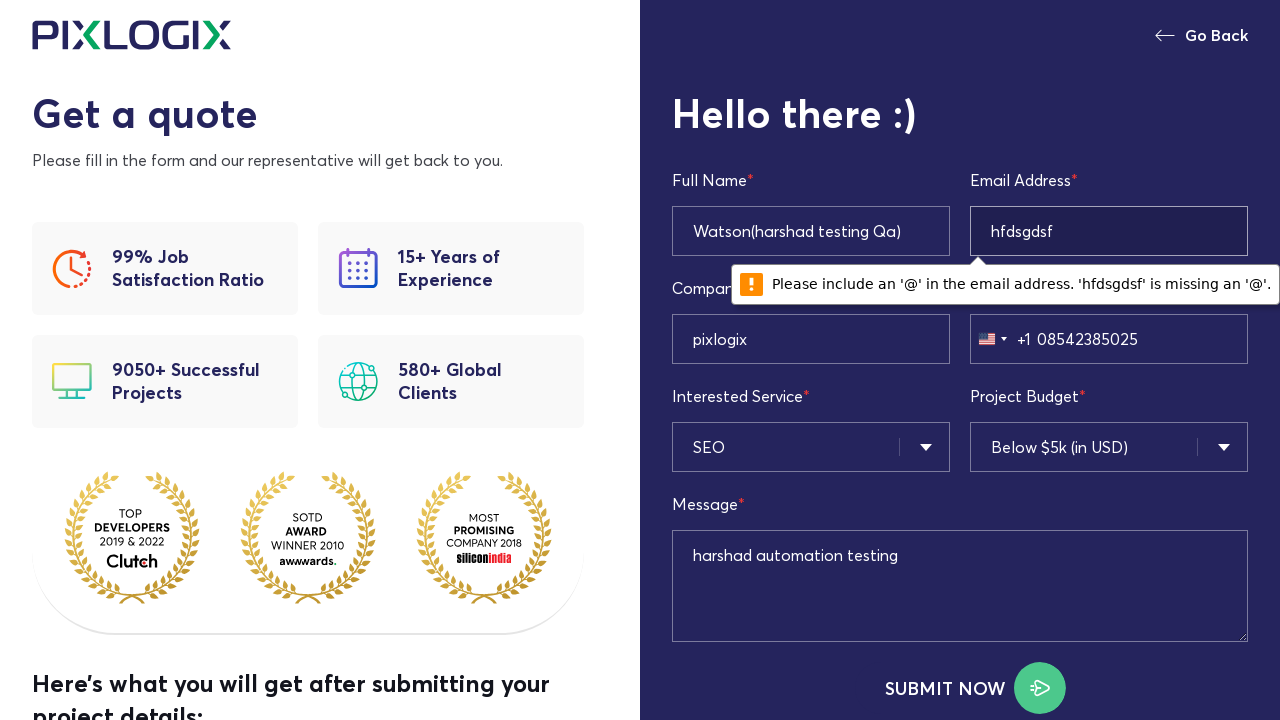